Tests browser alert handling by navigating to an alerts demo page, clicking on a tab to access prompt/confirm alerts, triggering an alert via button click, and accepting the alert dialog.

Starting URL: https://demo.automationtesting.in/Alerts.html

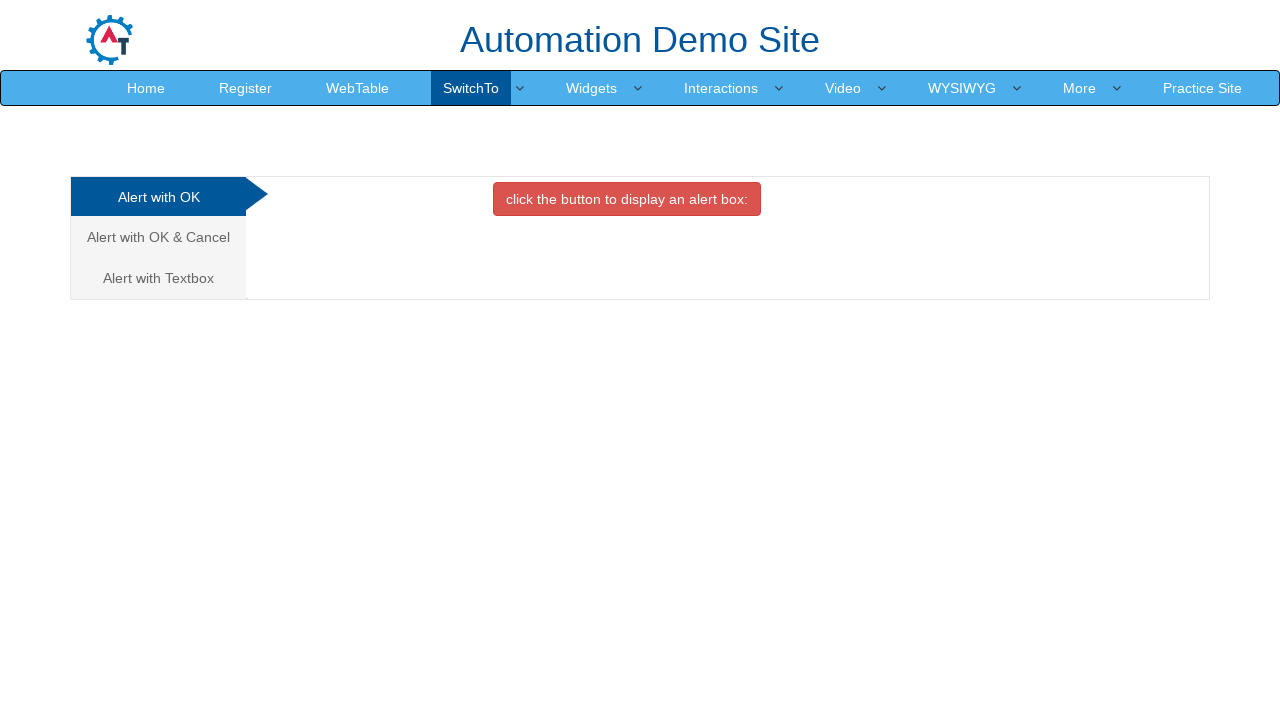

Set up dialog handler to automatically accept alerts
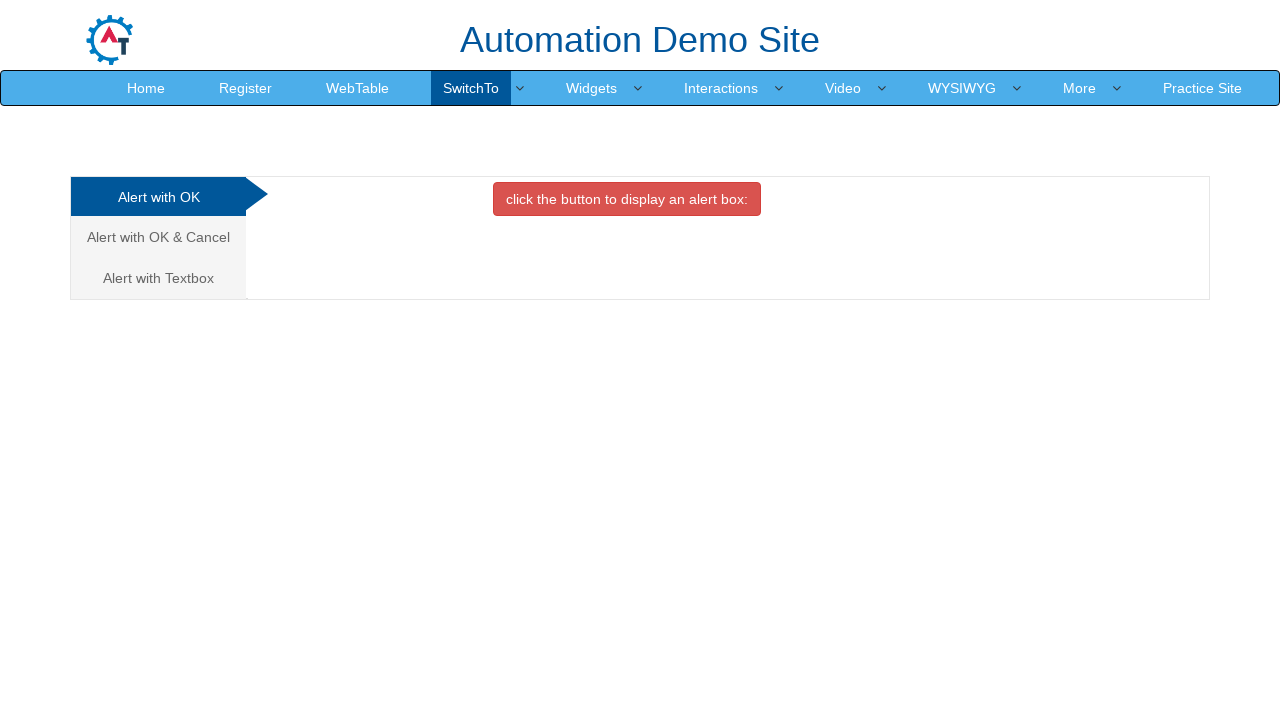

Clicked on the third tab to access prompt/confirm alerts at (158, 278) on xpath=//html/body/div[1]/div/div/div/div[1]/ul/li[3]/a
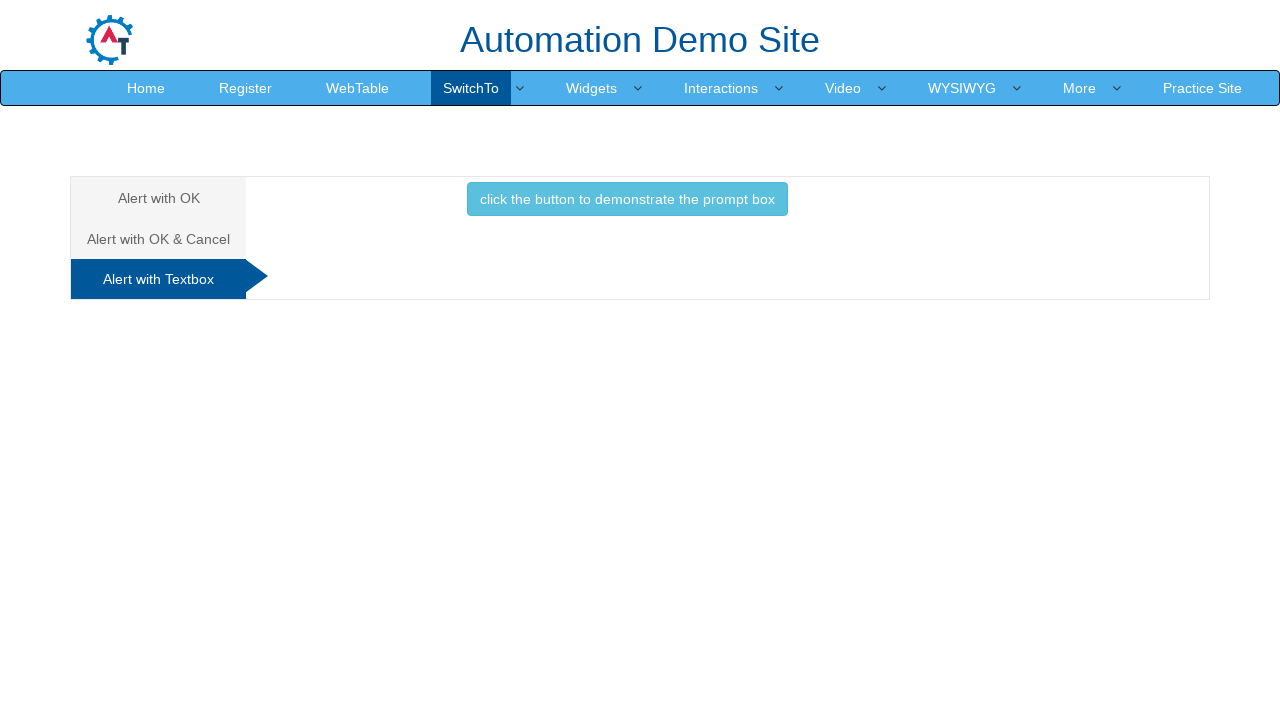

Waited for tab content to load
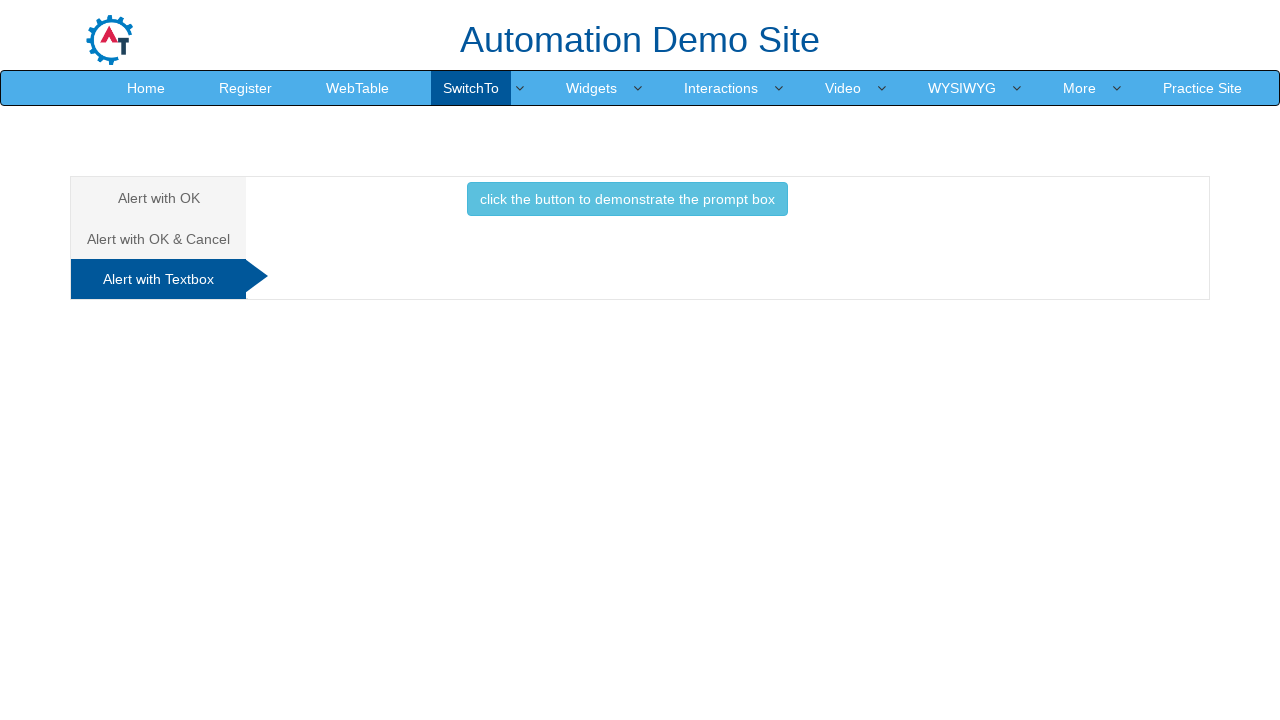

Clicked button to trigger alert dialog at (627, 199) on #Textbox button
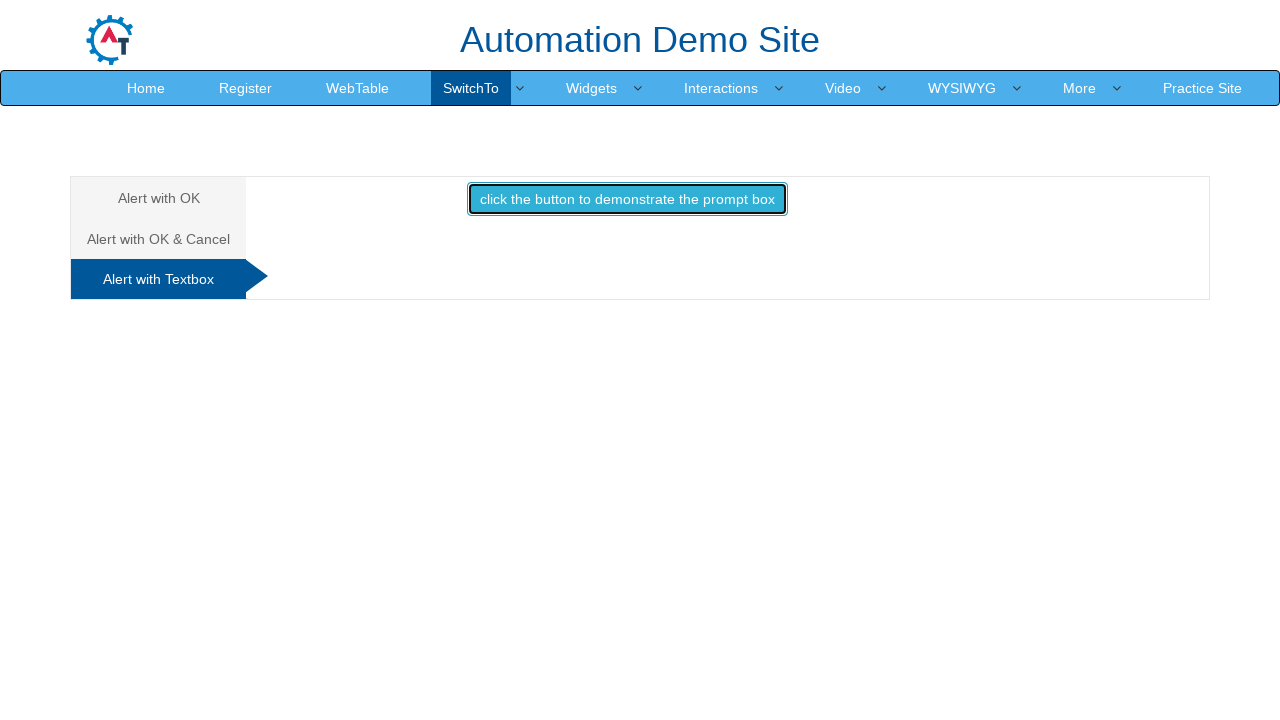

Waited for alert to be processed
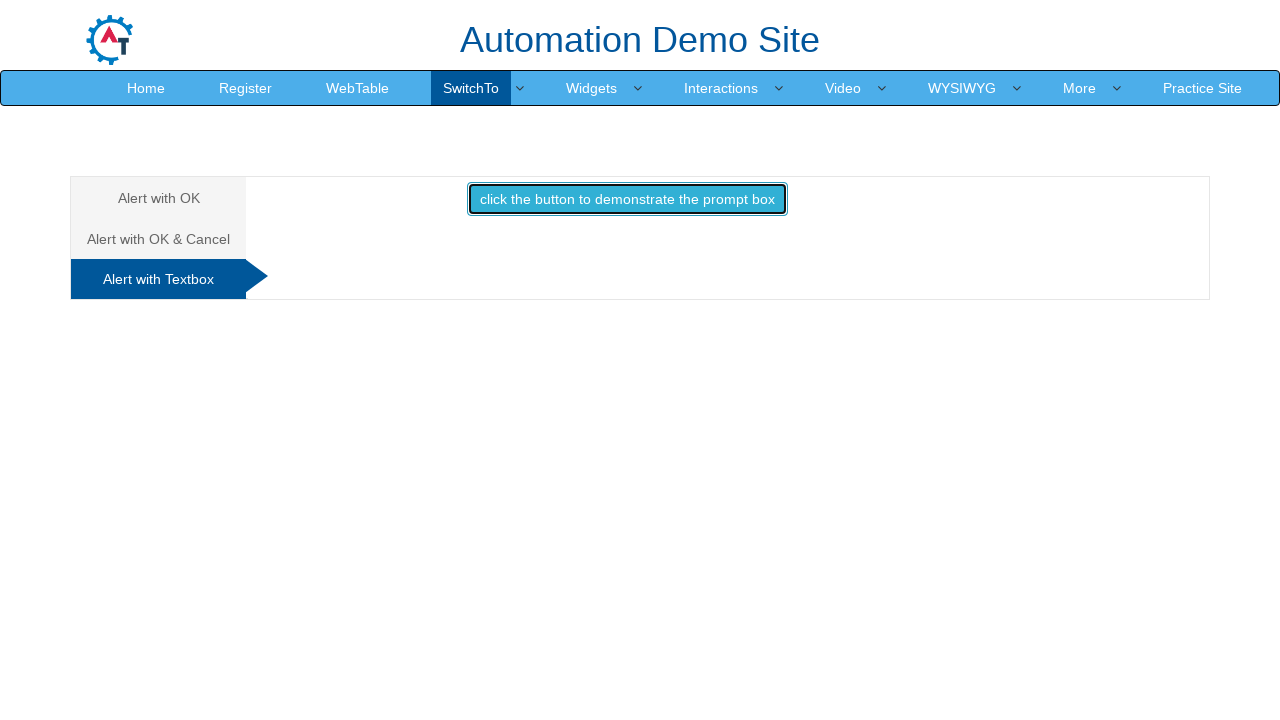

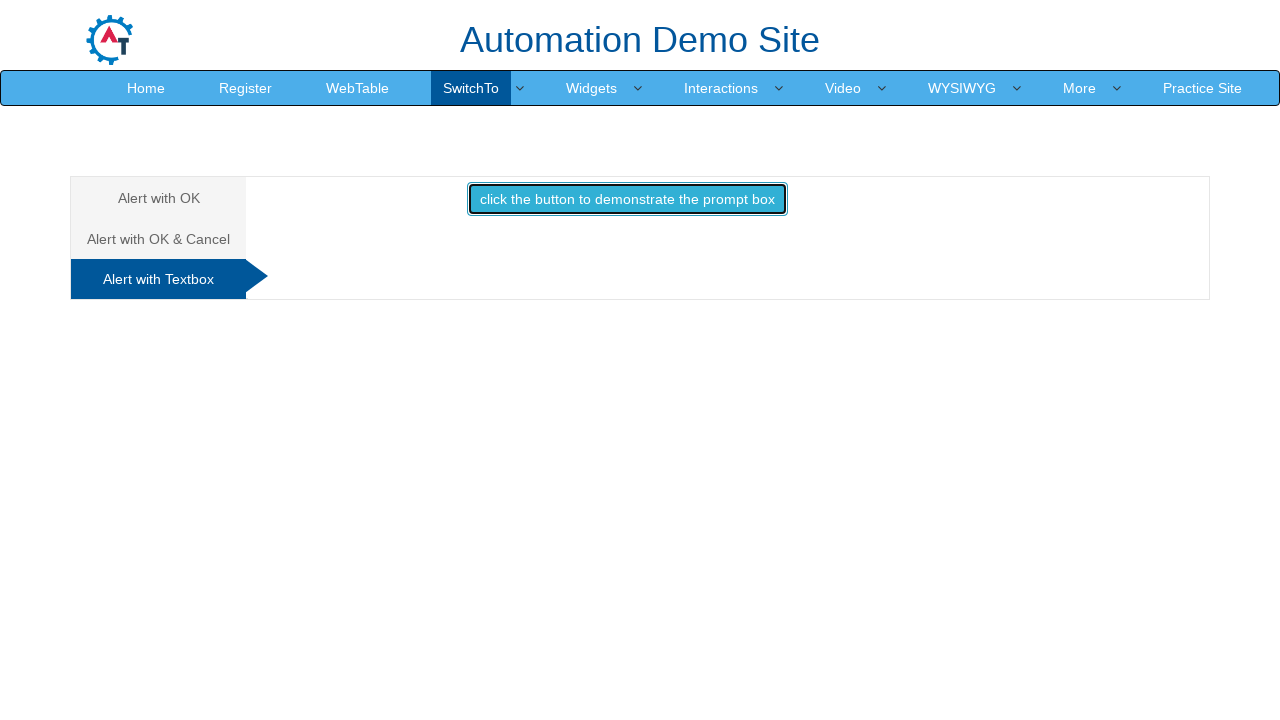